Tests checkbox functionality by verifying default states of two checkboxes, clicking to toggle their states, and confirming the changes took effect.

Starting URL: https://practice.cydeo.com/checkboxes

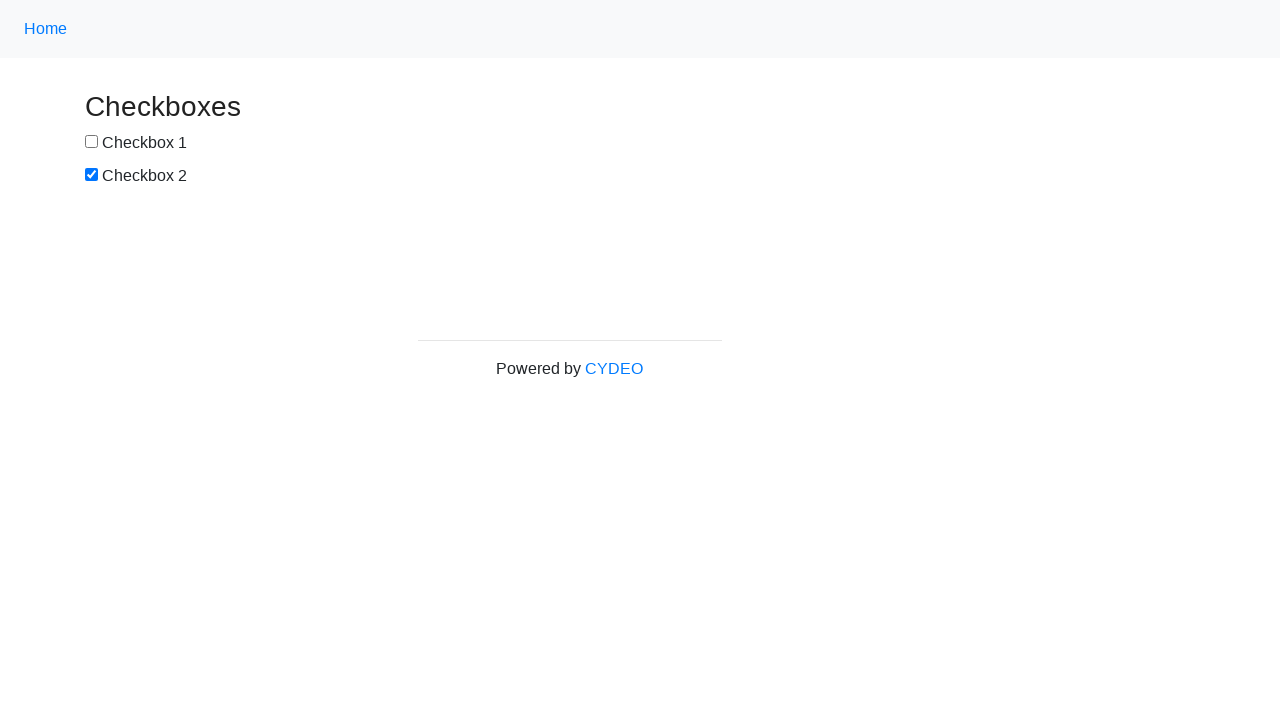

Located checkbox #1 element
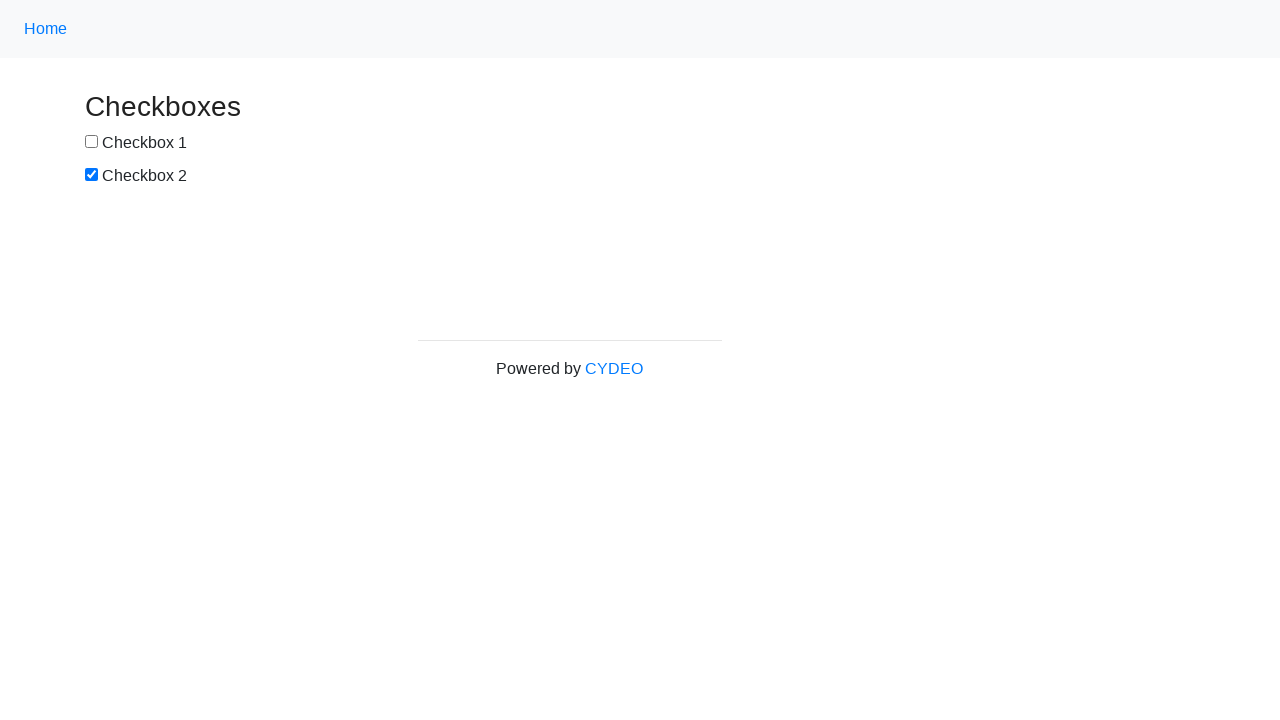

Verified checkbox #1 is NOT selected by default
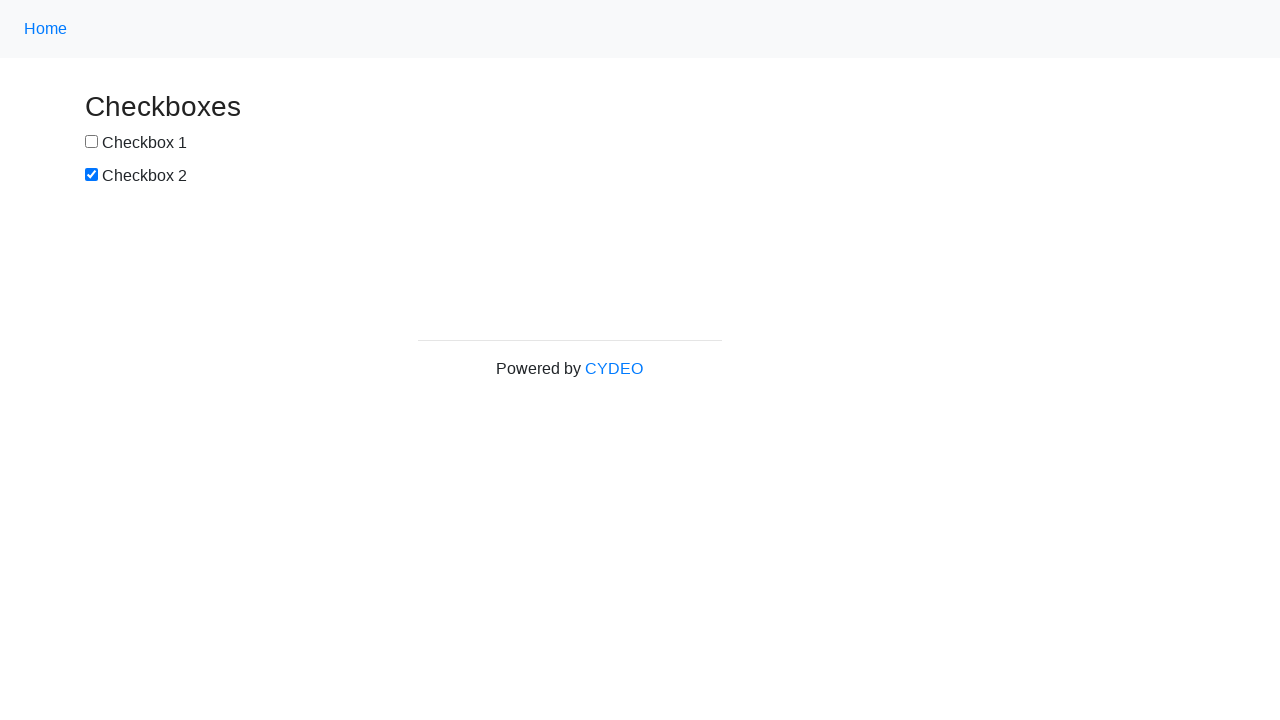

Located checkbox #2 element
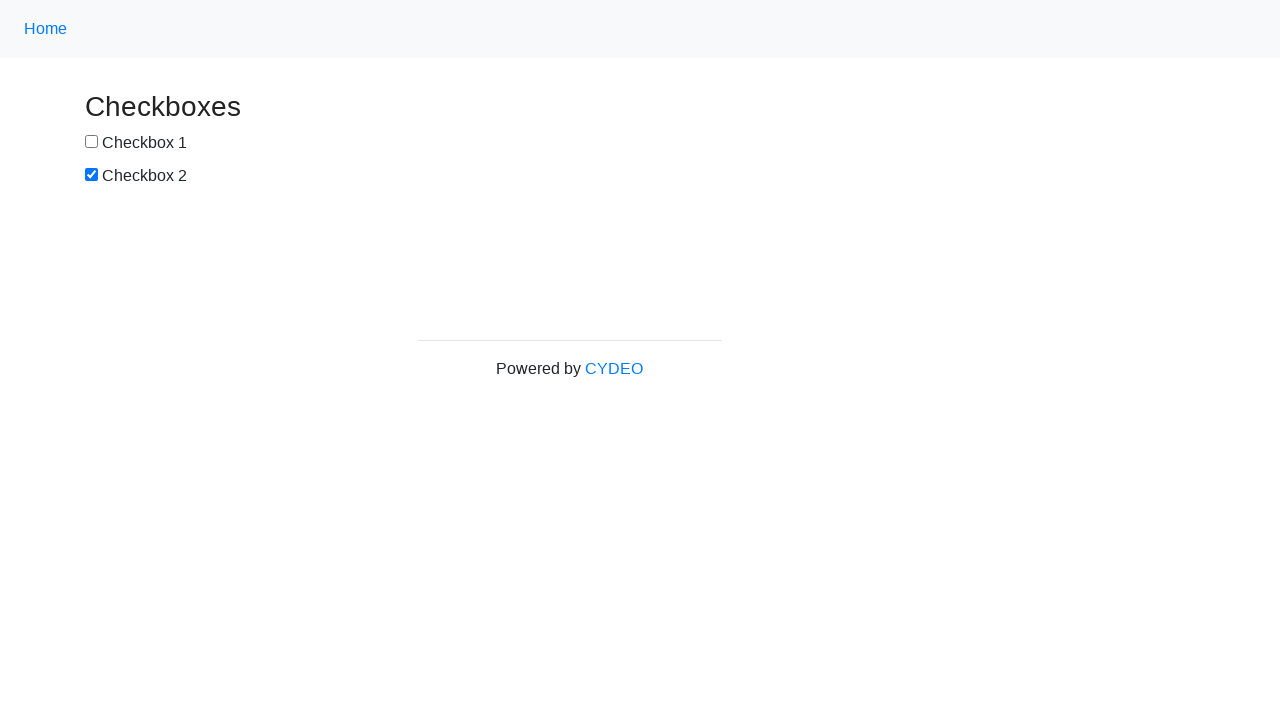

Verified checkbox #2 IS selected by default
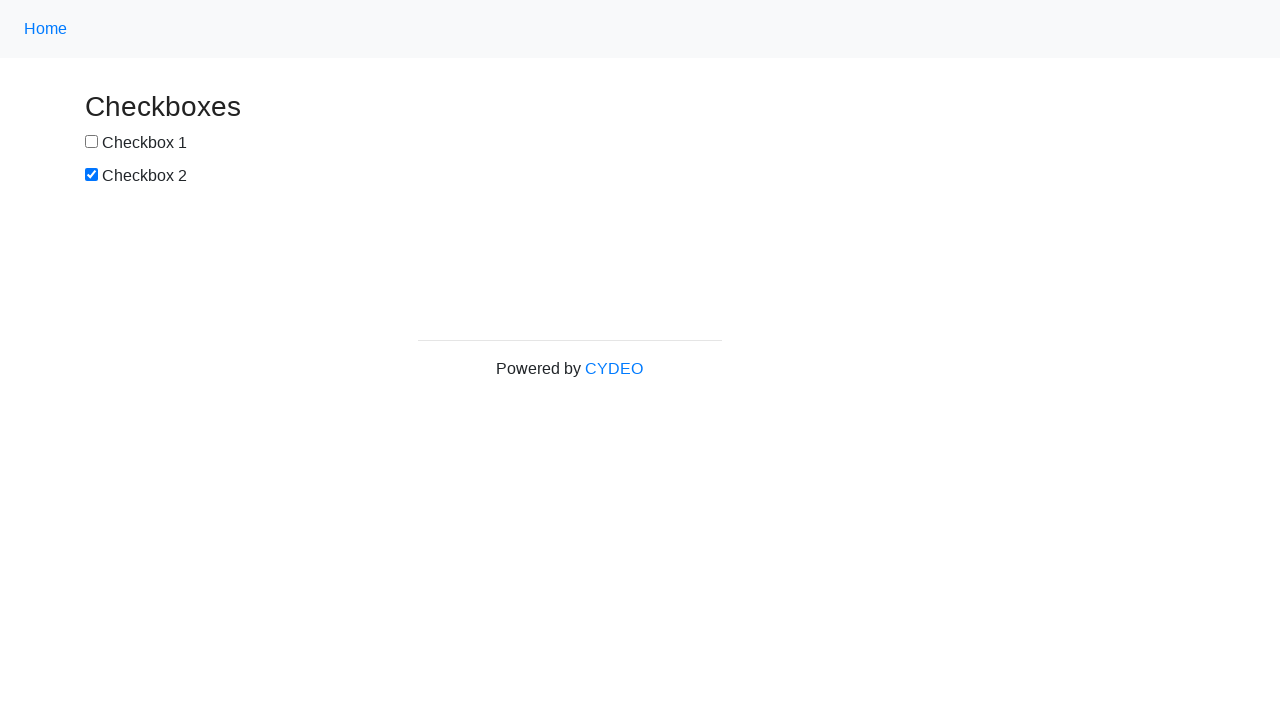

Clicked checkbox #1 to select it at (92, 142) on input[type='checkbox'] >> nth=0
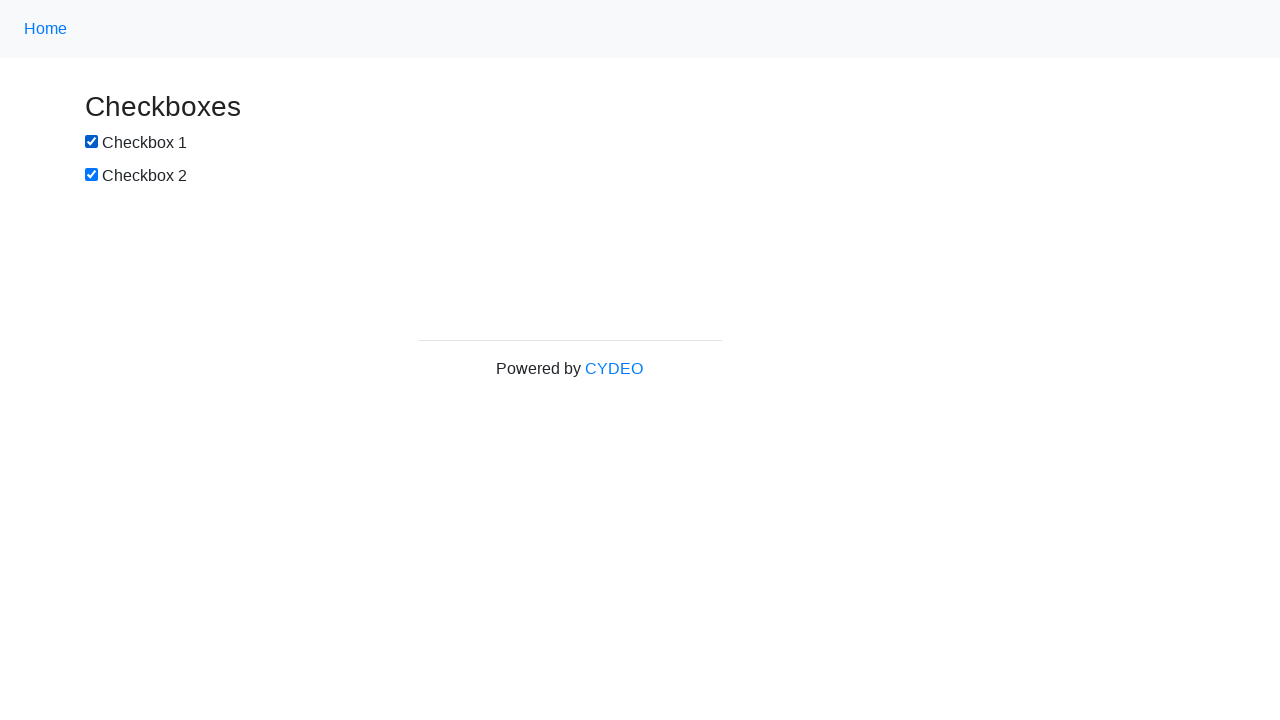

Clicked checkbox #2 to deselect it at (92, 175) on input[type='checkbox'] >> nth=1
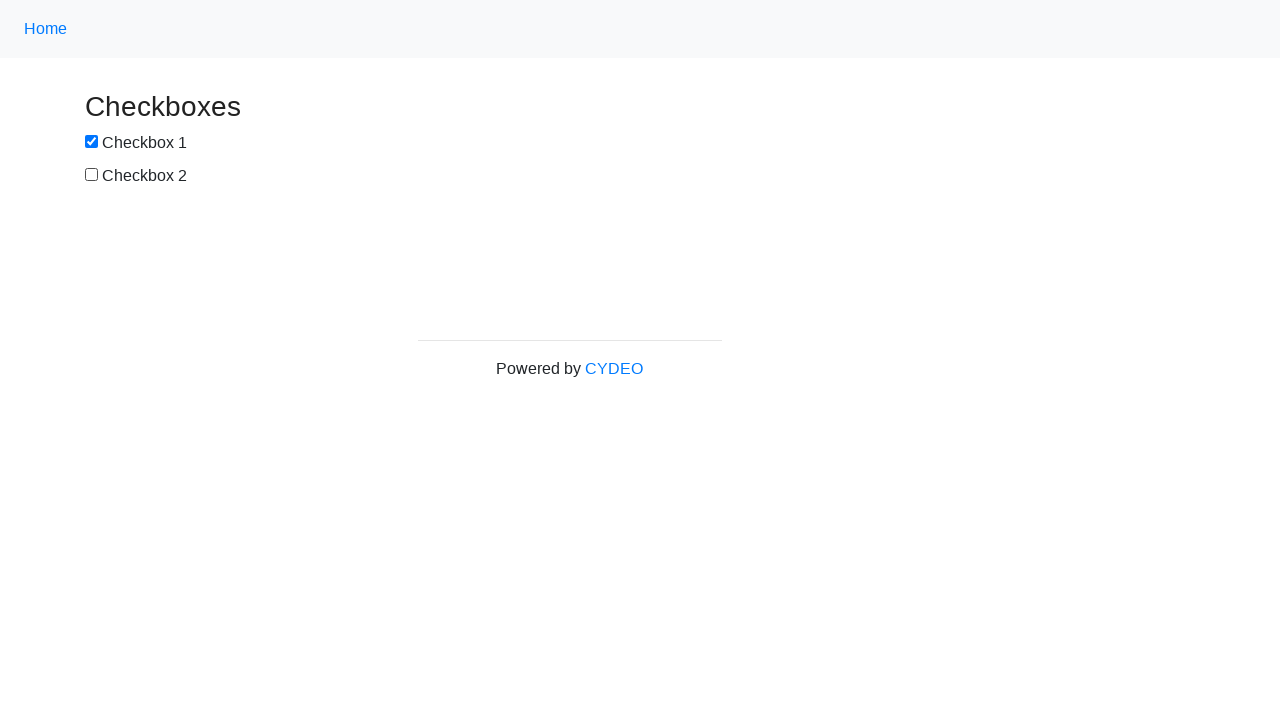

Verified checkbox #1 is now SELECTED after clicking
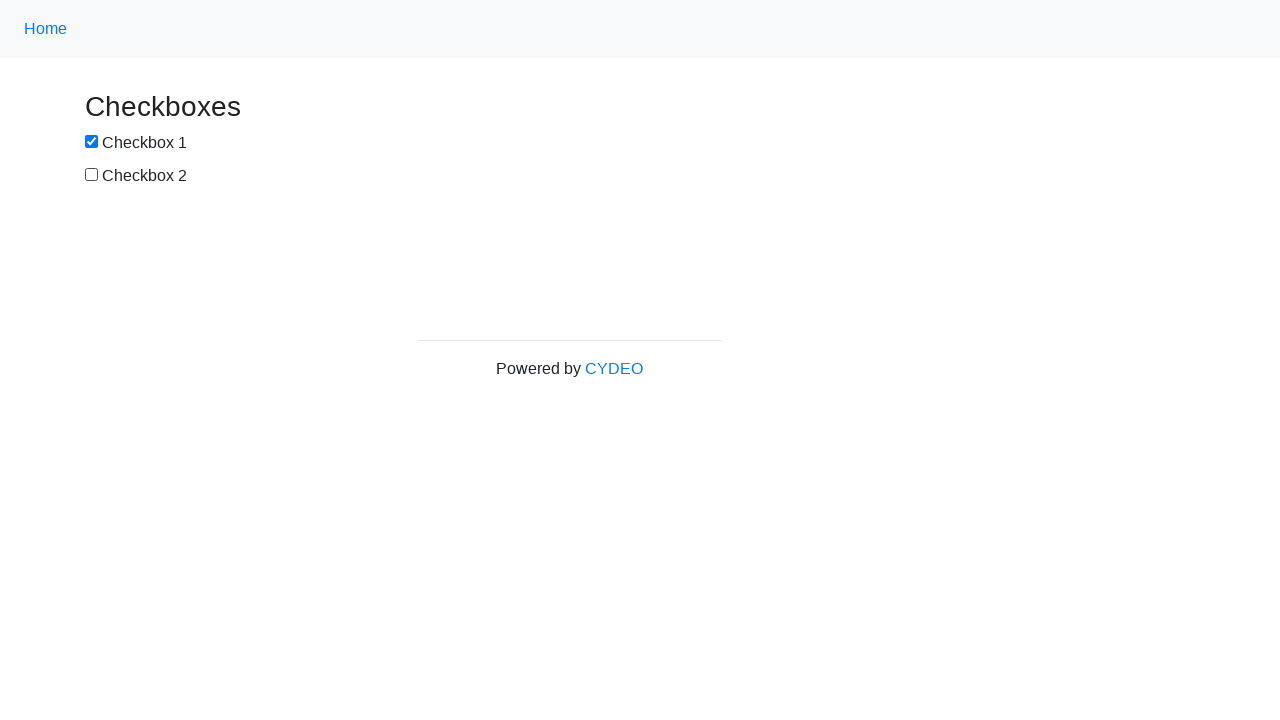

Verified checkbox #2 is now NOT selected after clicking
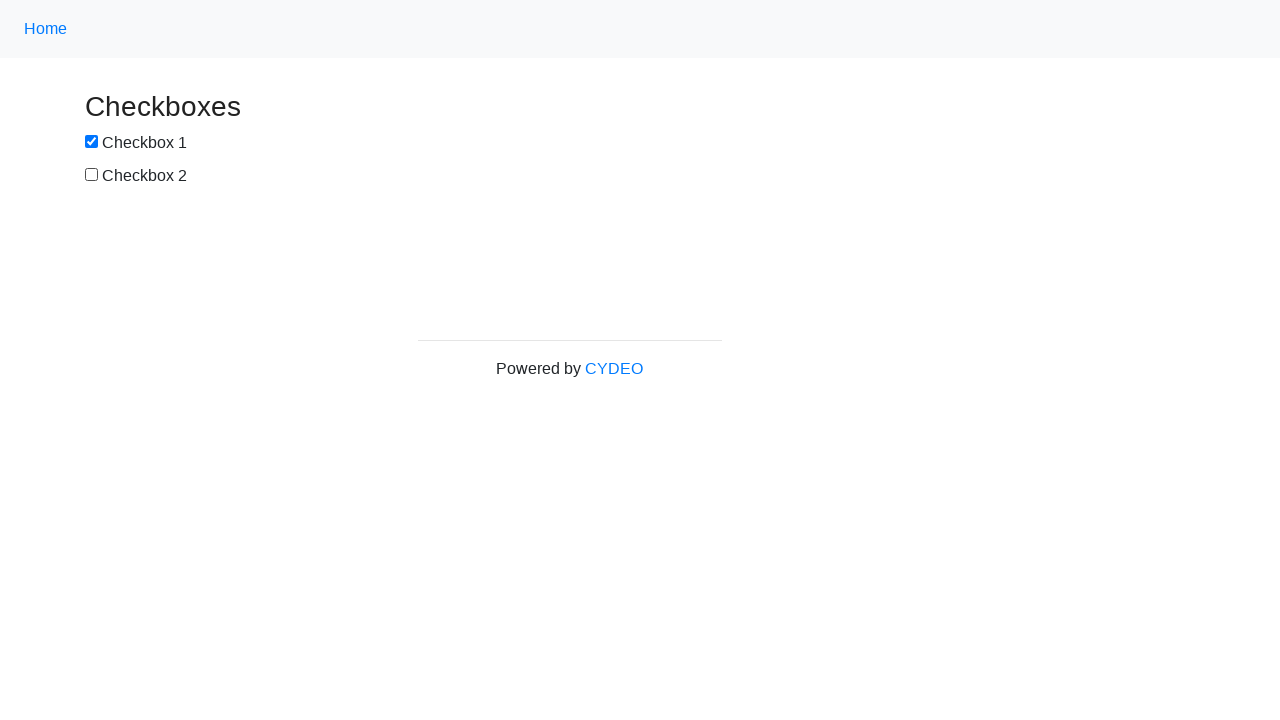

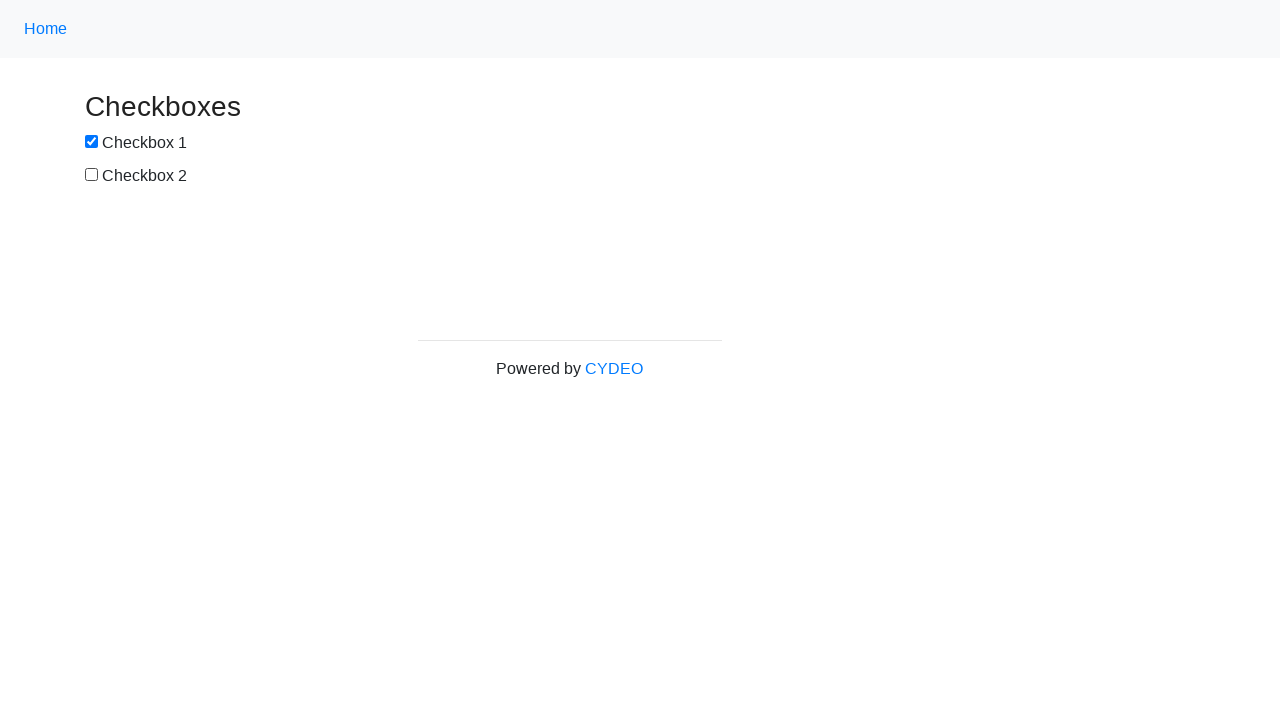